Tests registration form validation when confirm password doesn't match the primary password

Starting URL: https://alada.vn/tai-khoan/dang-ky.html

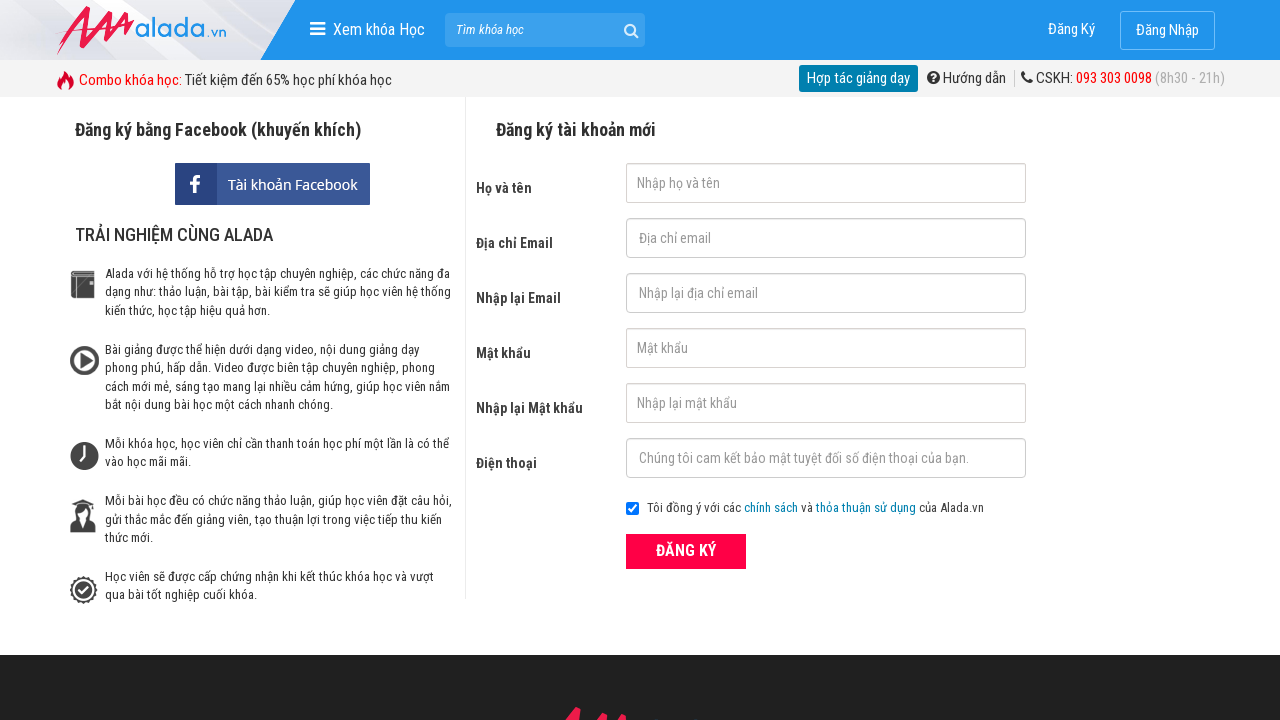

Filled first name field with 'John' on #txtFirstname
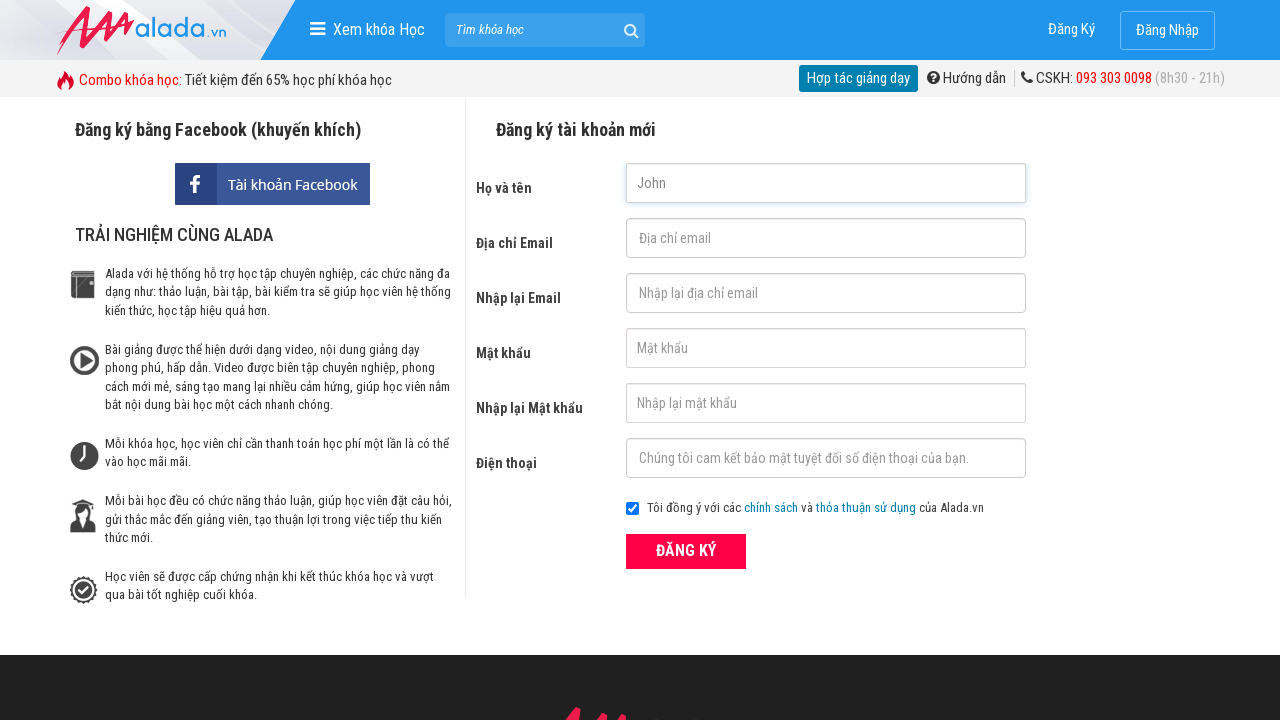

Filled email field with 'john@gmail.com' on #txtEmail
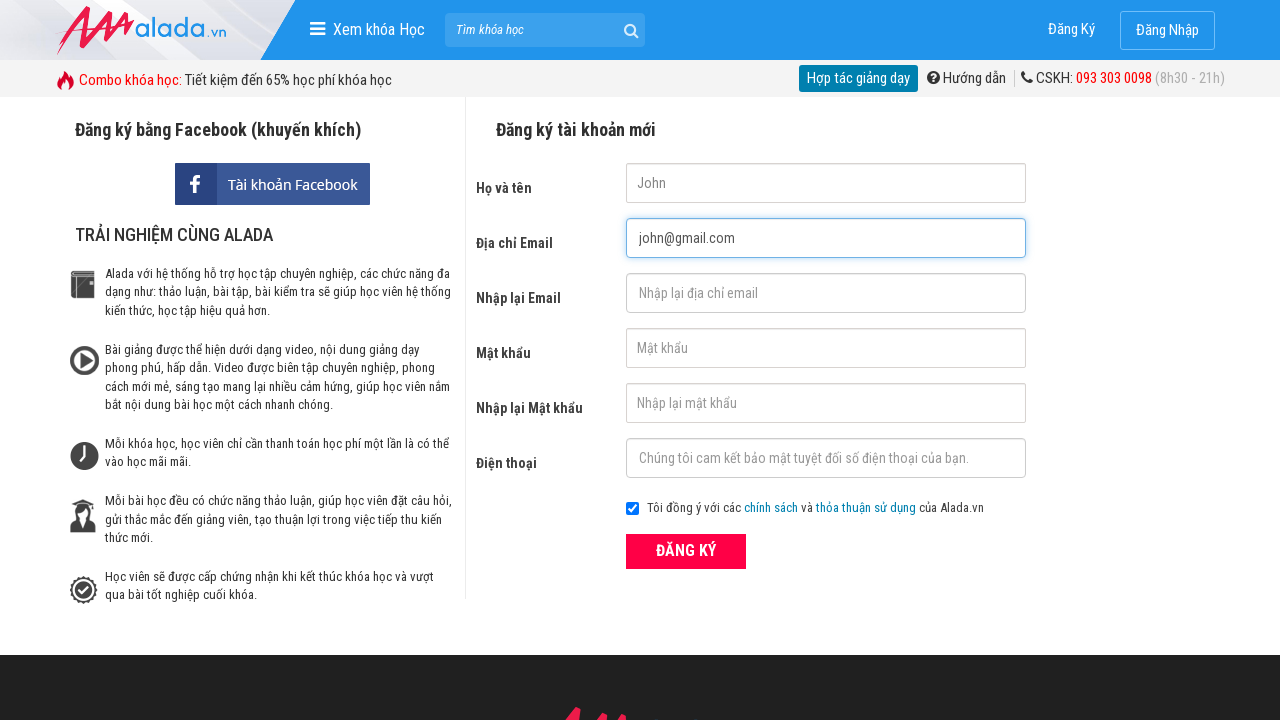

Filled confirm email field with 'john@gmail.com' on #txtCEmail
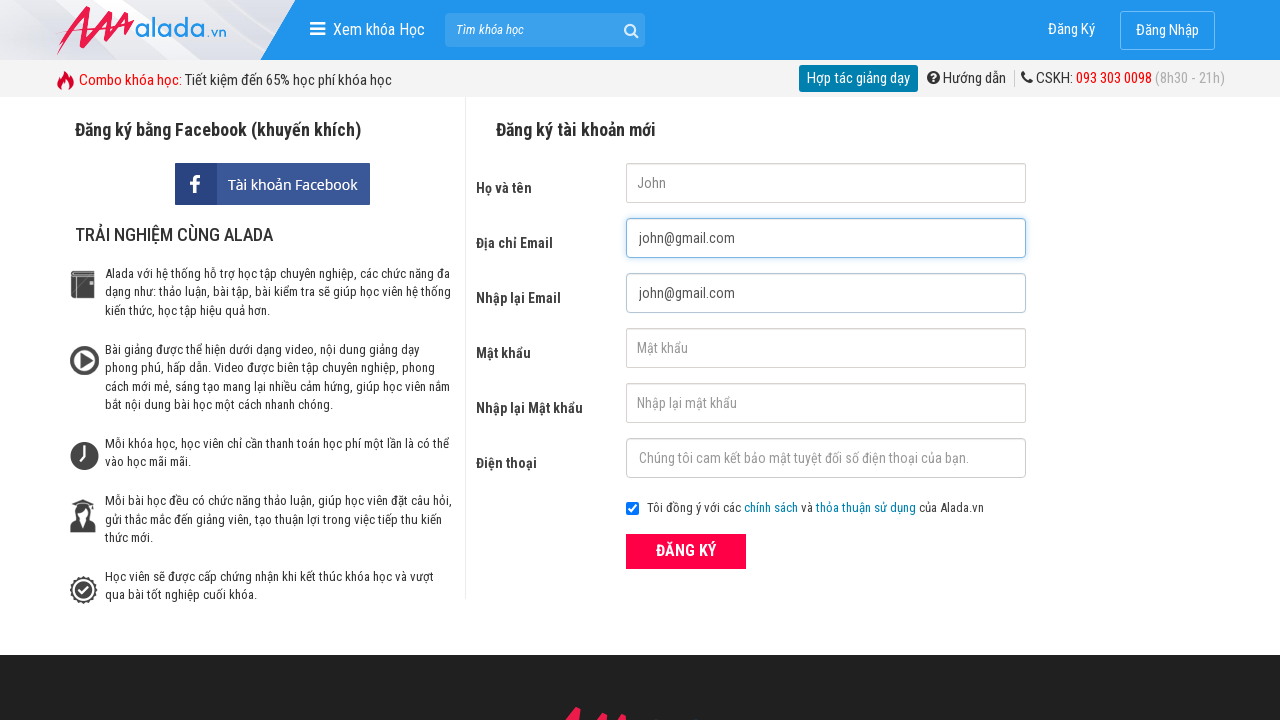

Filled password field with '123456' on #txtPassword
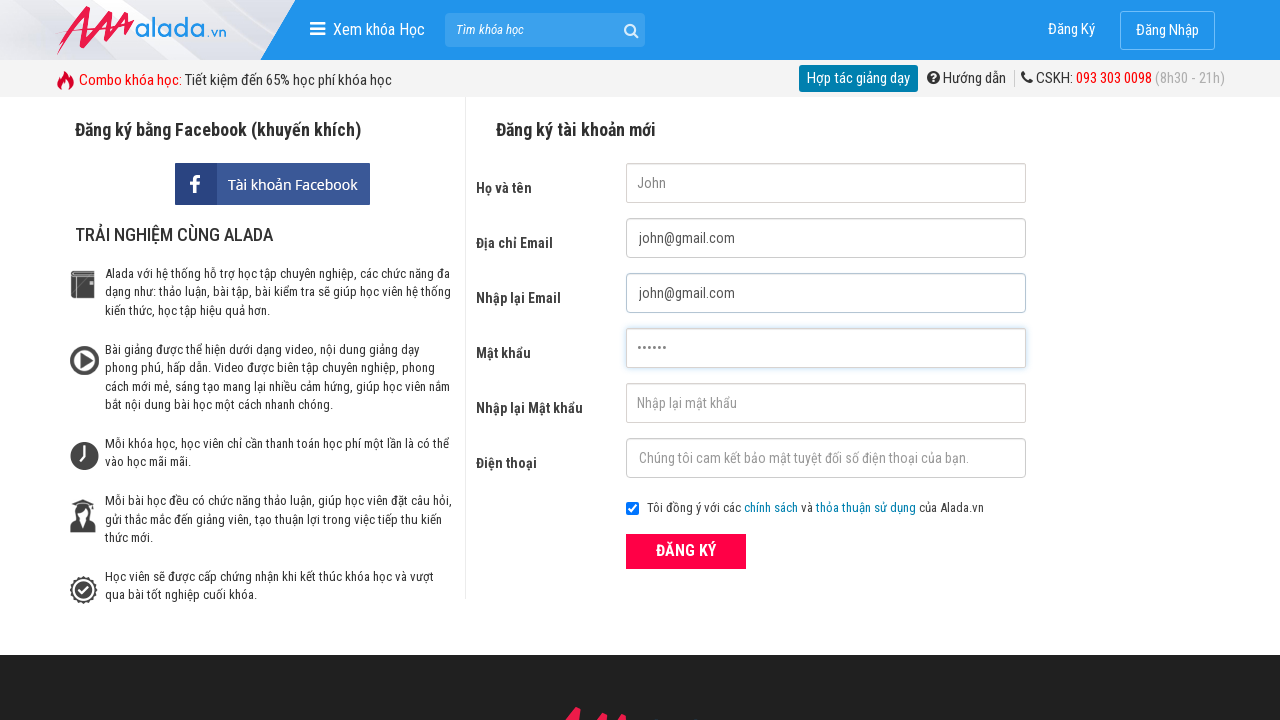

Filled confirm password field with mismatched password '1234567' on #txtCPassword
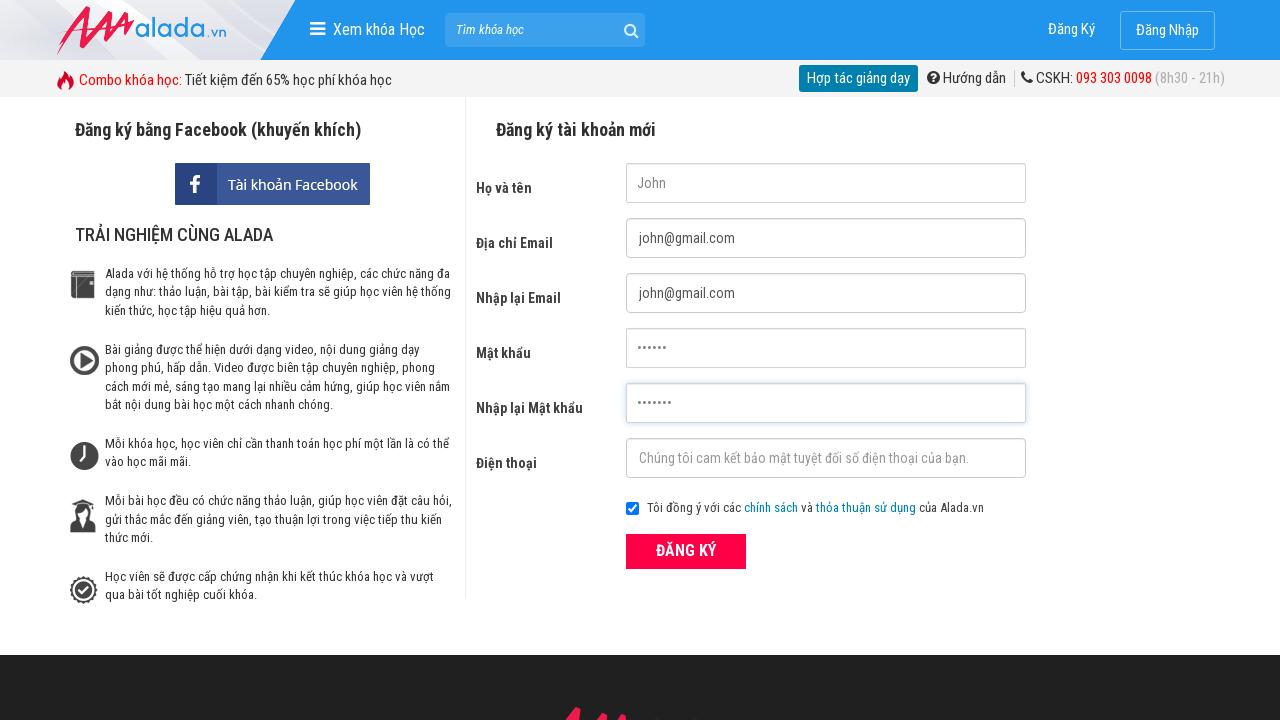

Filled phone field with '0123456789' on #txtPhone
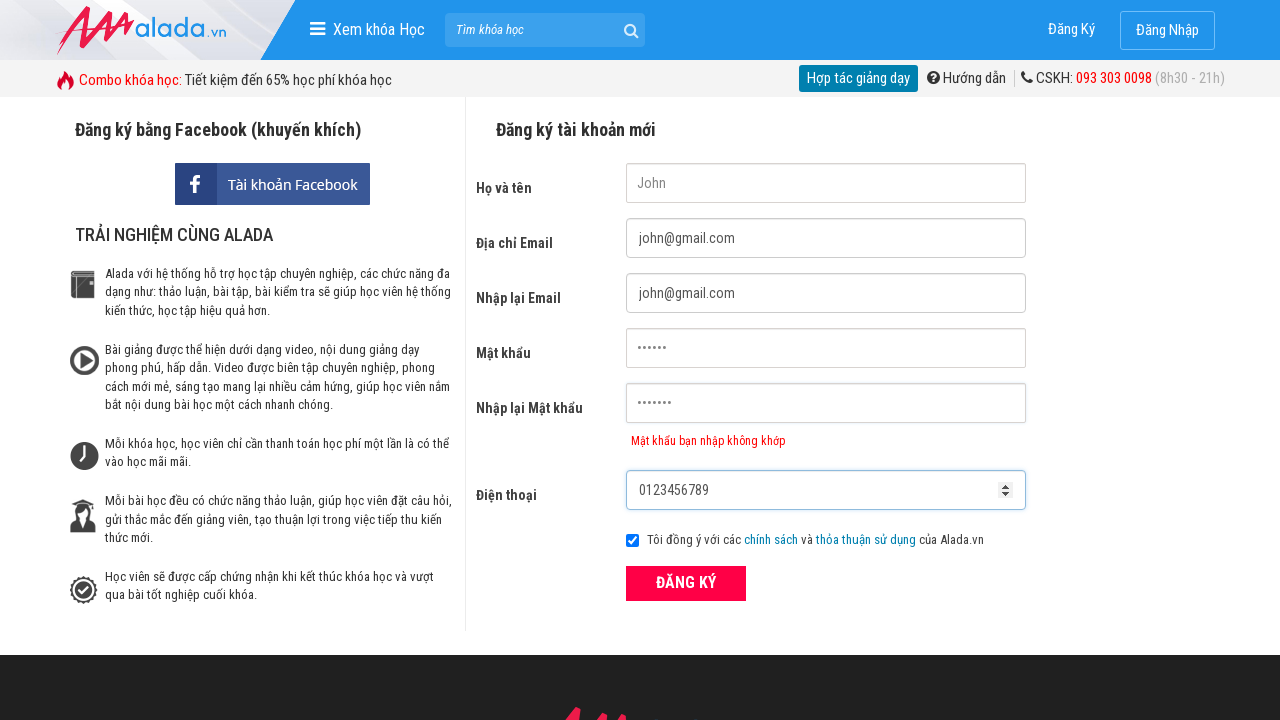

Clicked ĐĂNG KÝ (Register) button at (686, 583) on xpath=//form[@id='frmLogin']//button[text()='ĐĂNG KÝ']
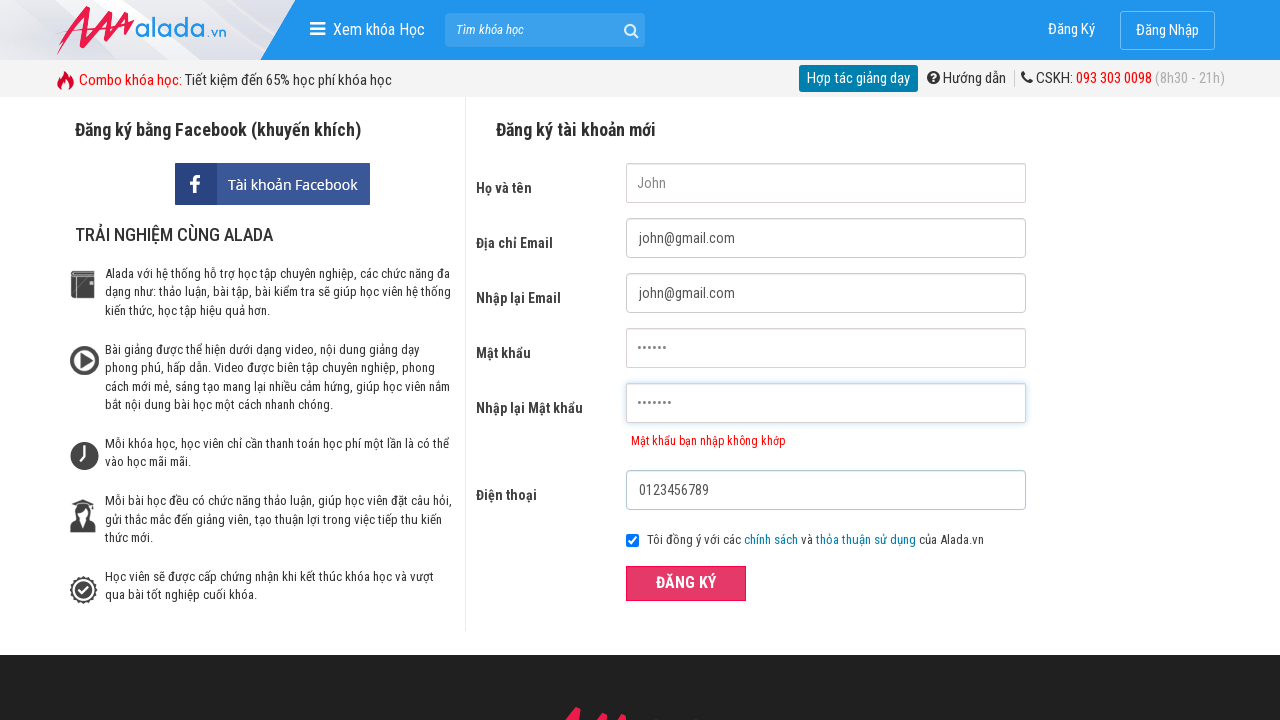

Waited for confirm password error message to appear
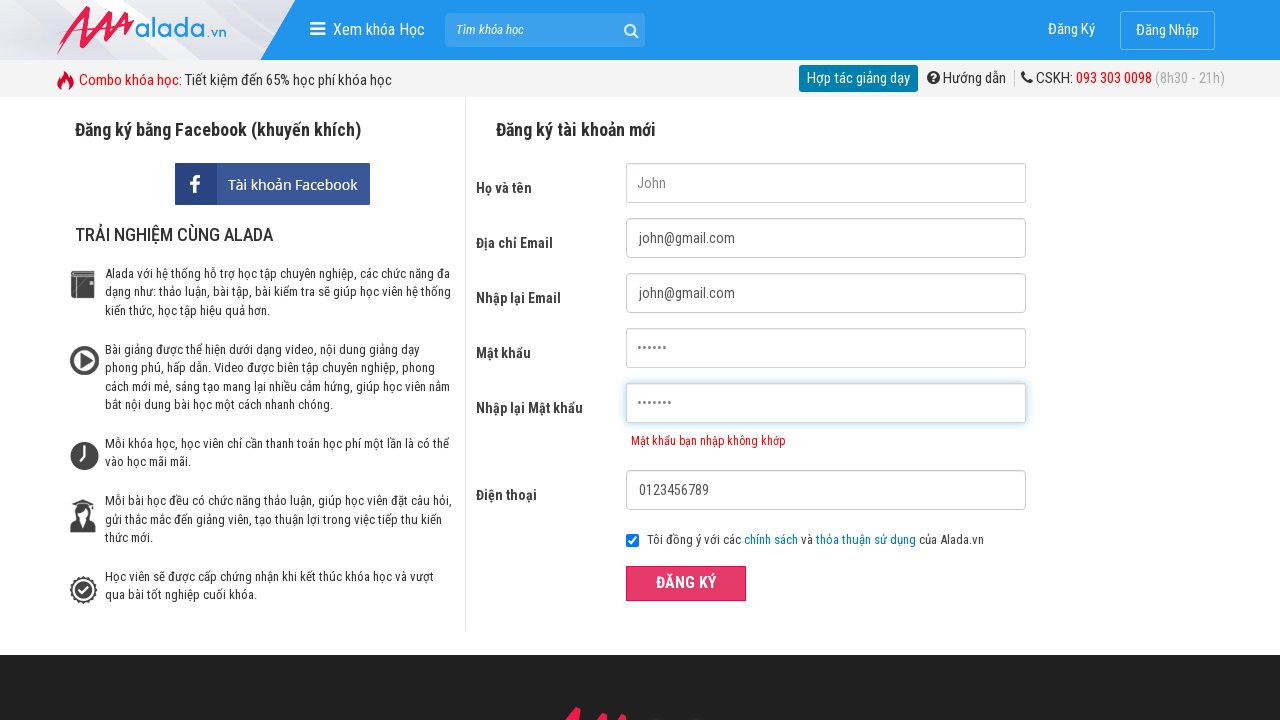

Verified confirm password error message displays 'Mật khẩu bạn nhập không khớp'
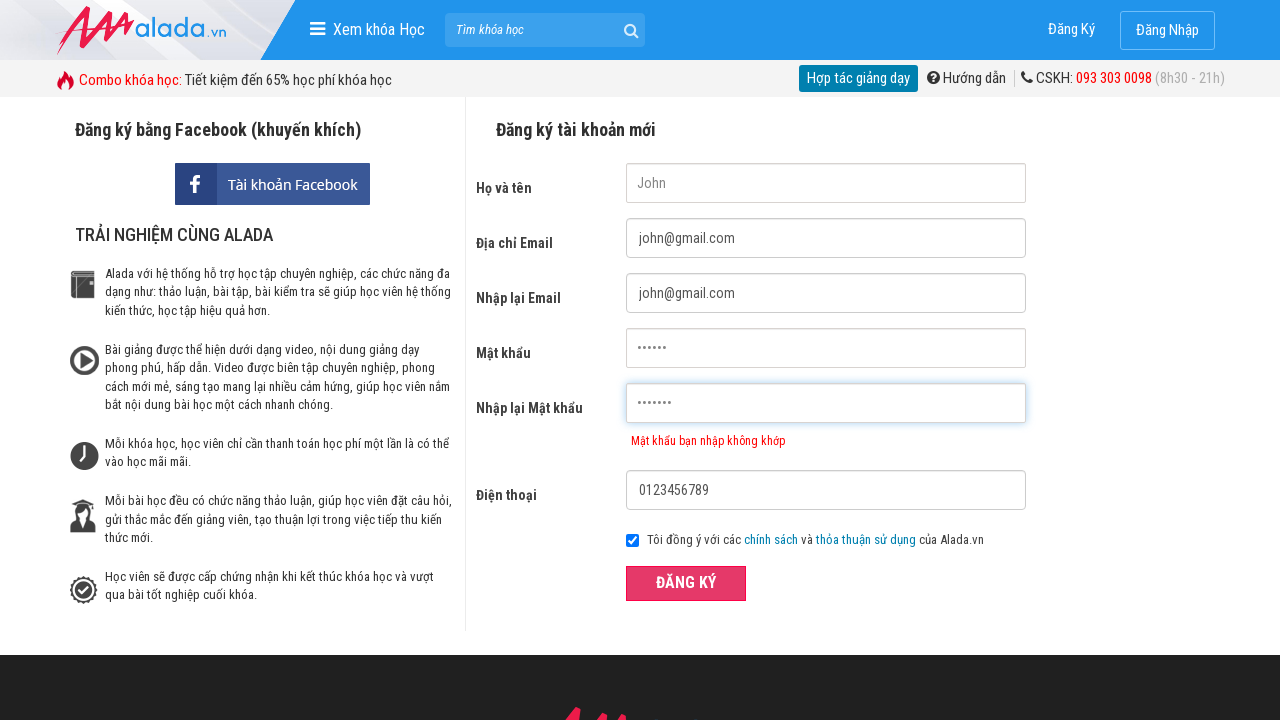

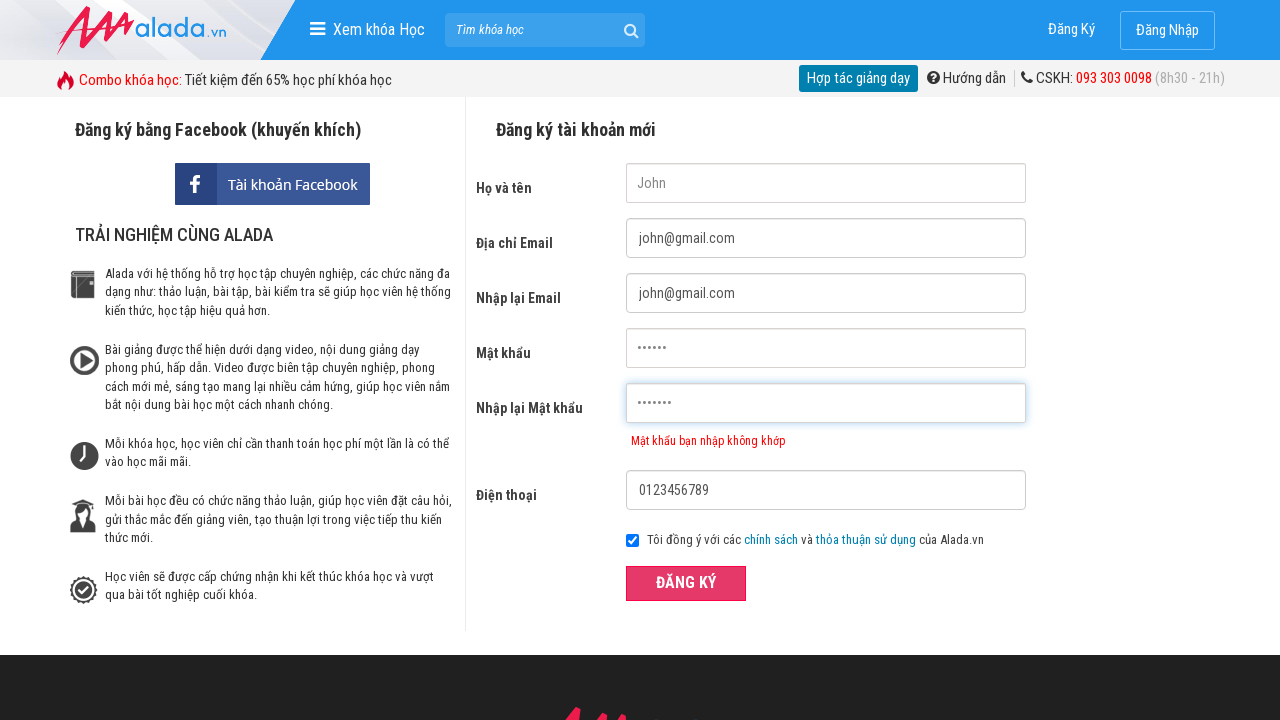